Tests login form validation by submitting with empty username and verifying the appropriate error message is displayed

Starting URL: https://www.saucedemo.com/

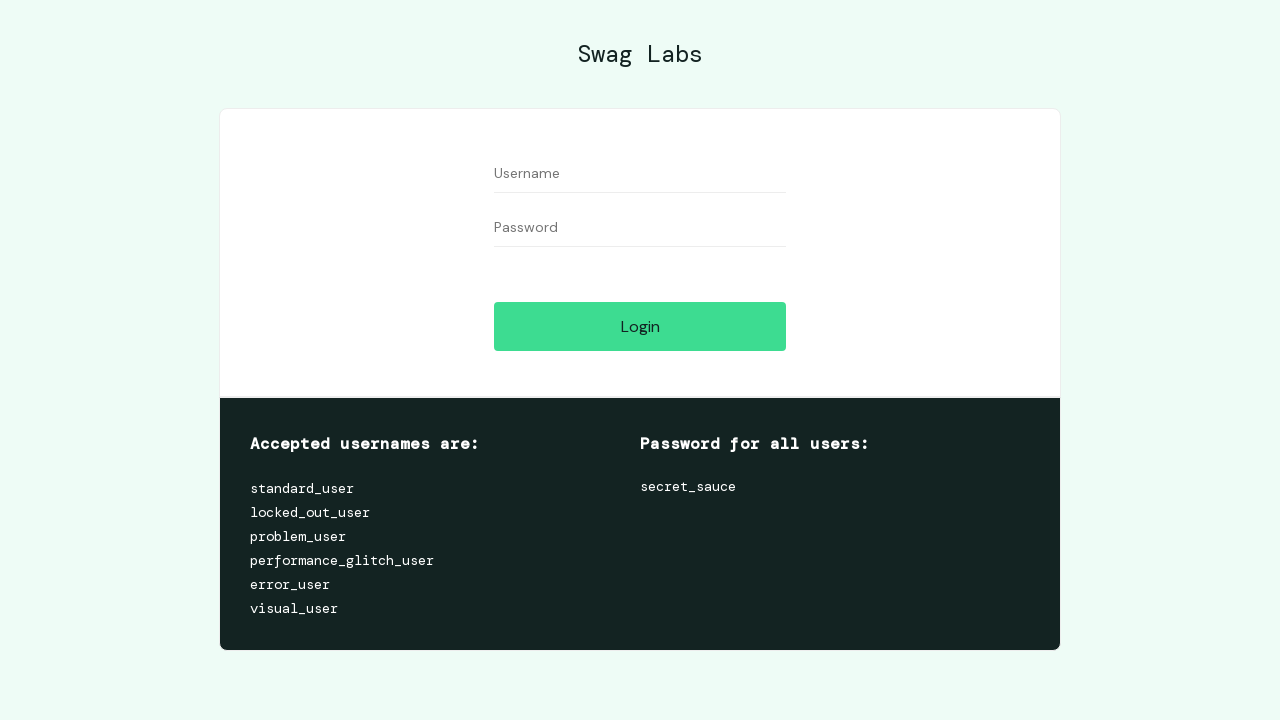

Left username field empty on #user-name
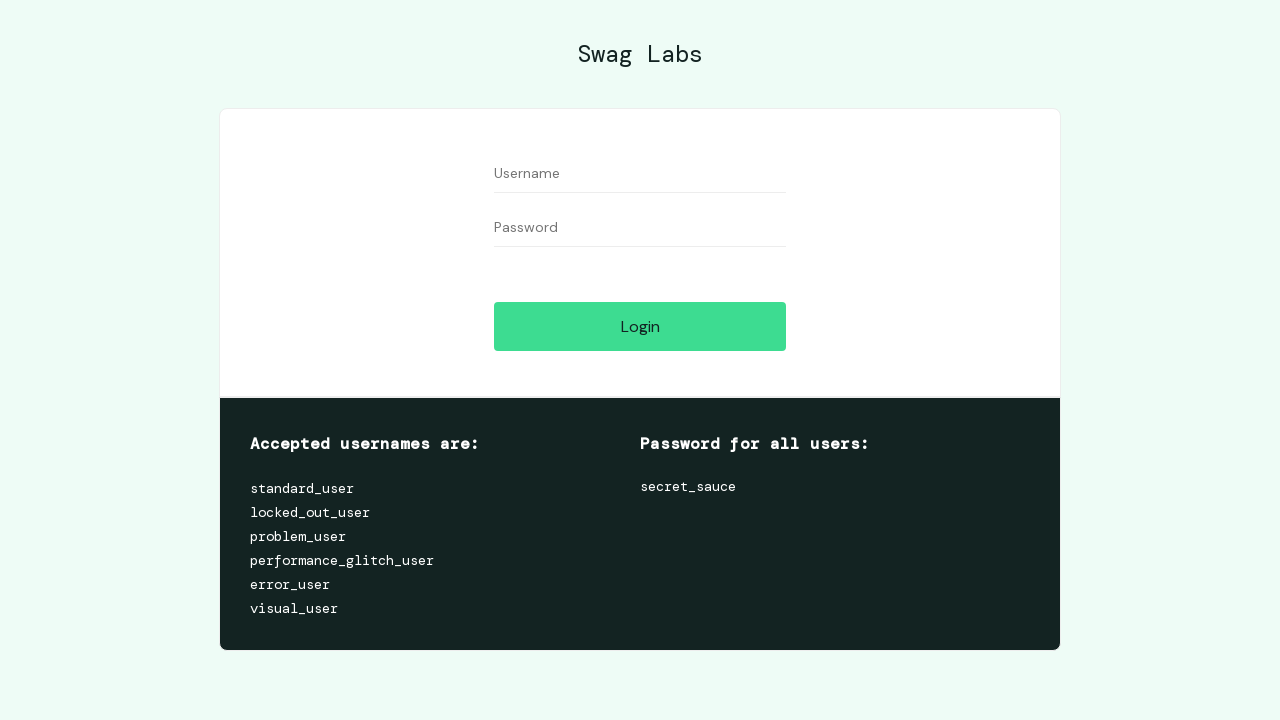

Filled password field with 'password' on #password
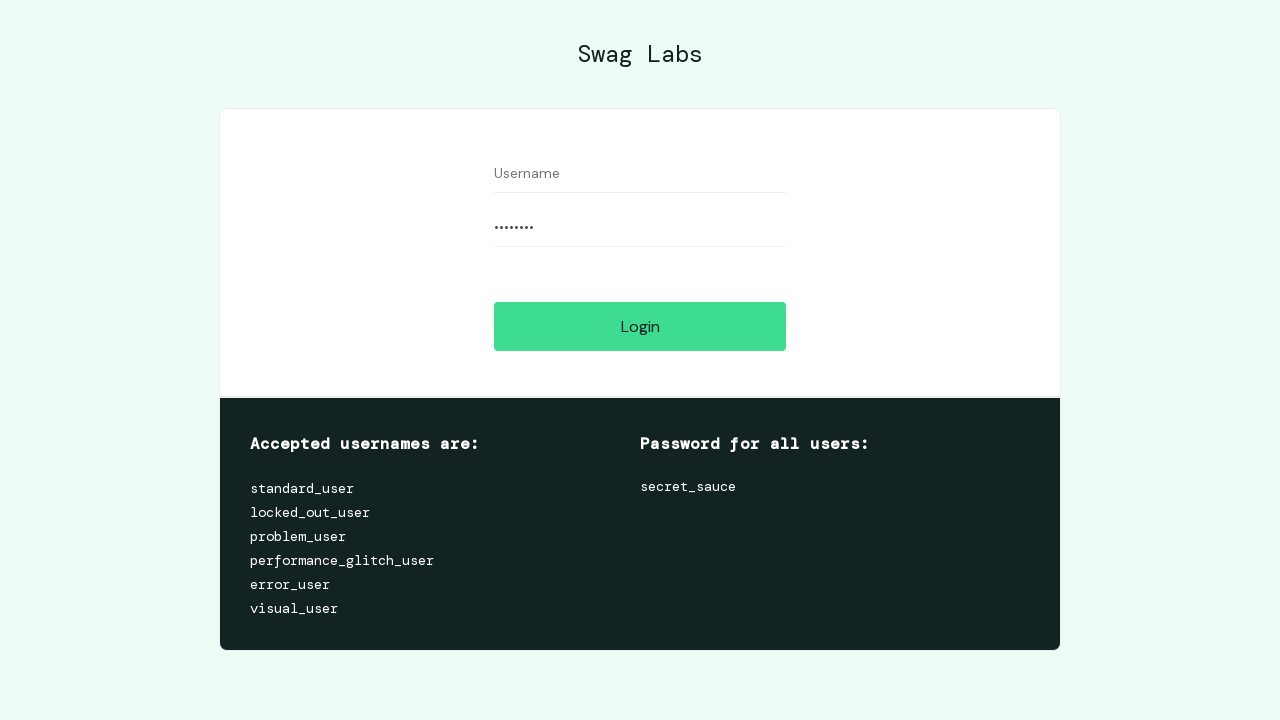

Clicked login button at (640, 326) on #login-button
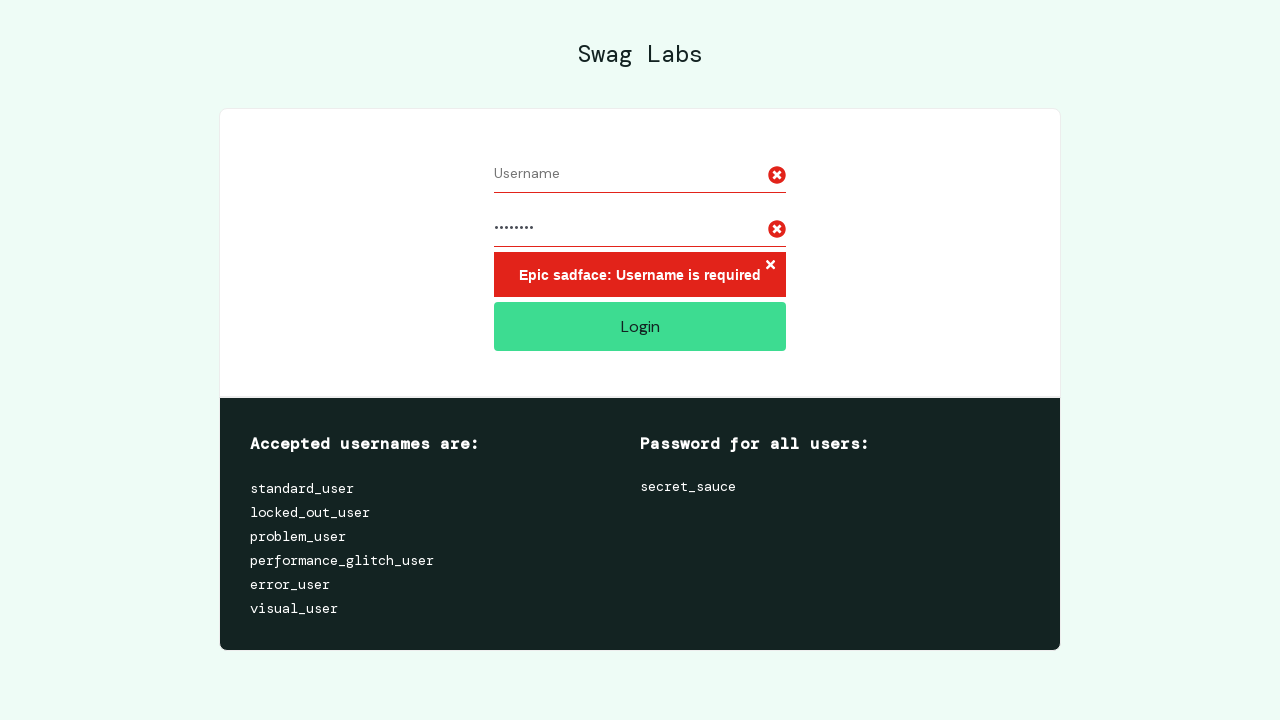

Located error message element
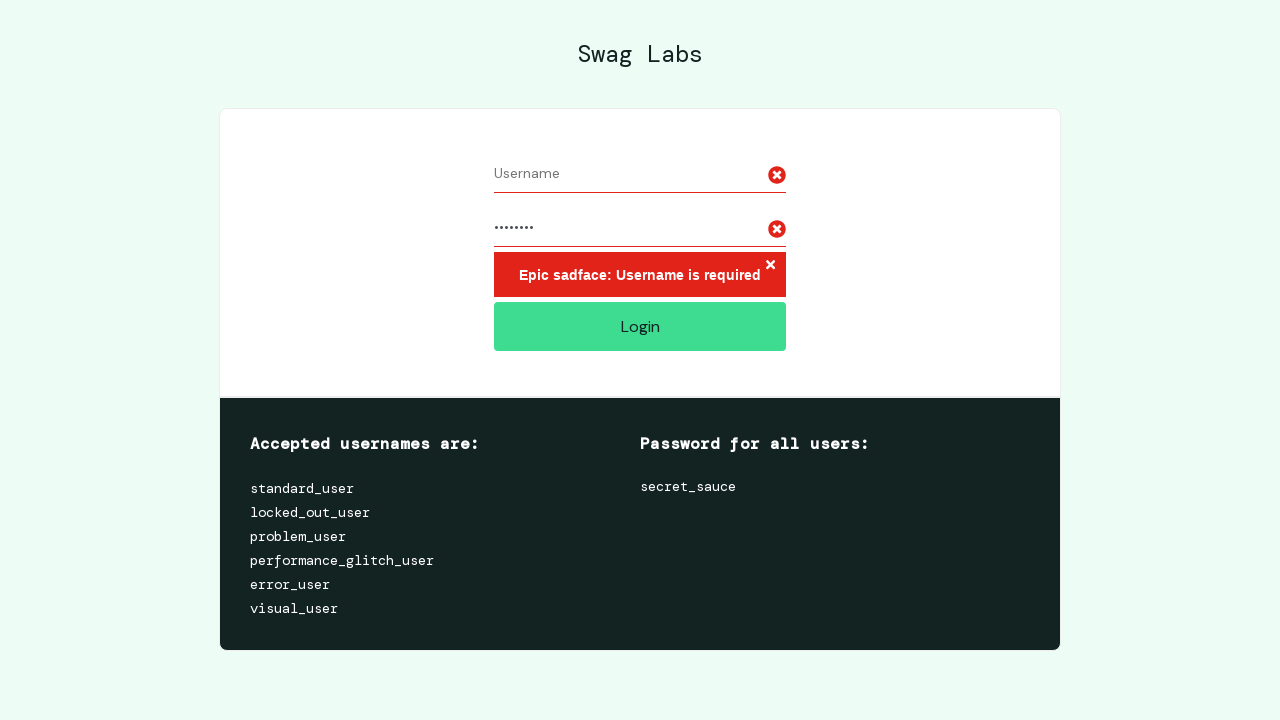

Error message appeared on page
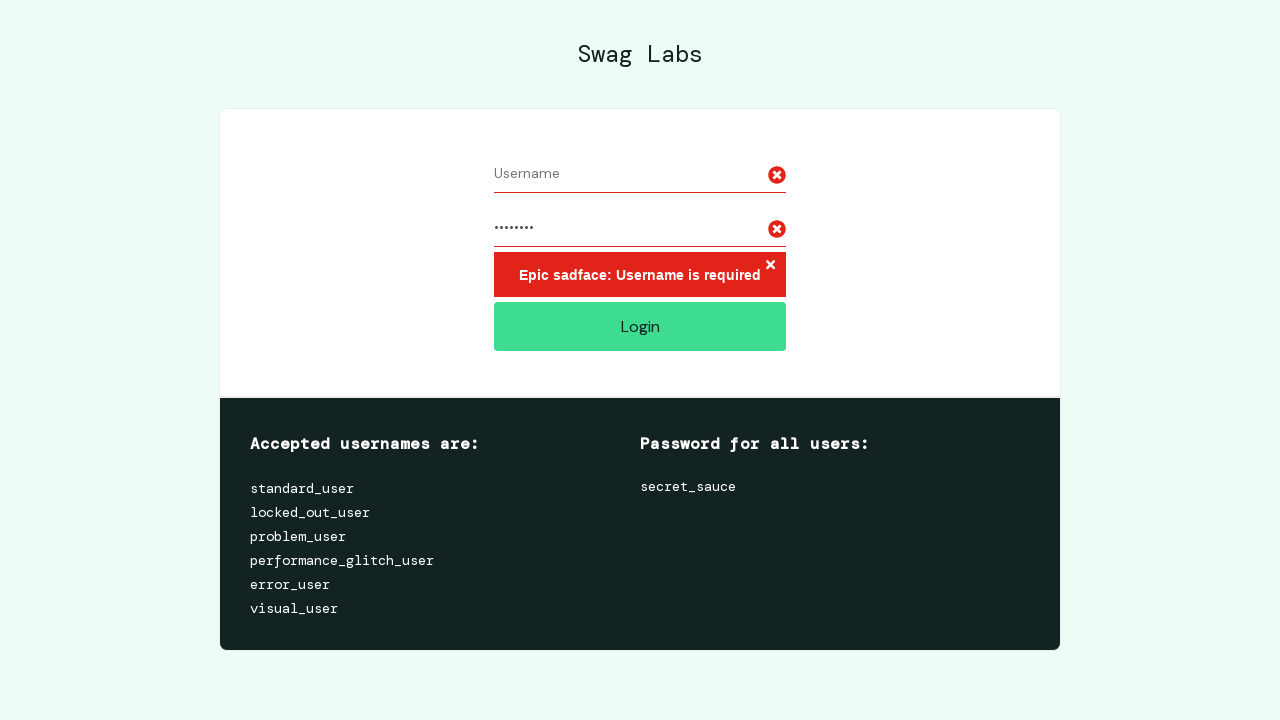

Verified error message contains 'Epic sadface: Username is required'
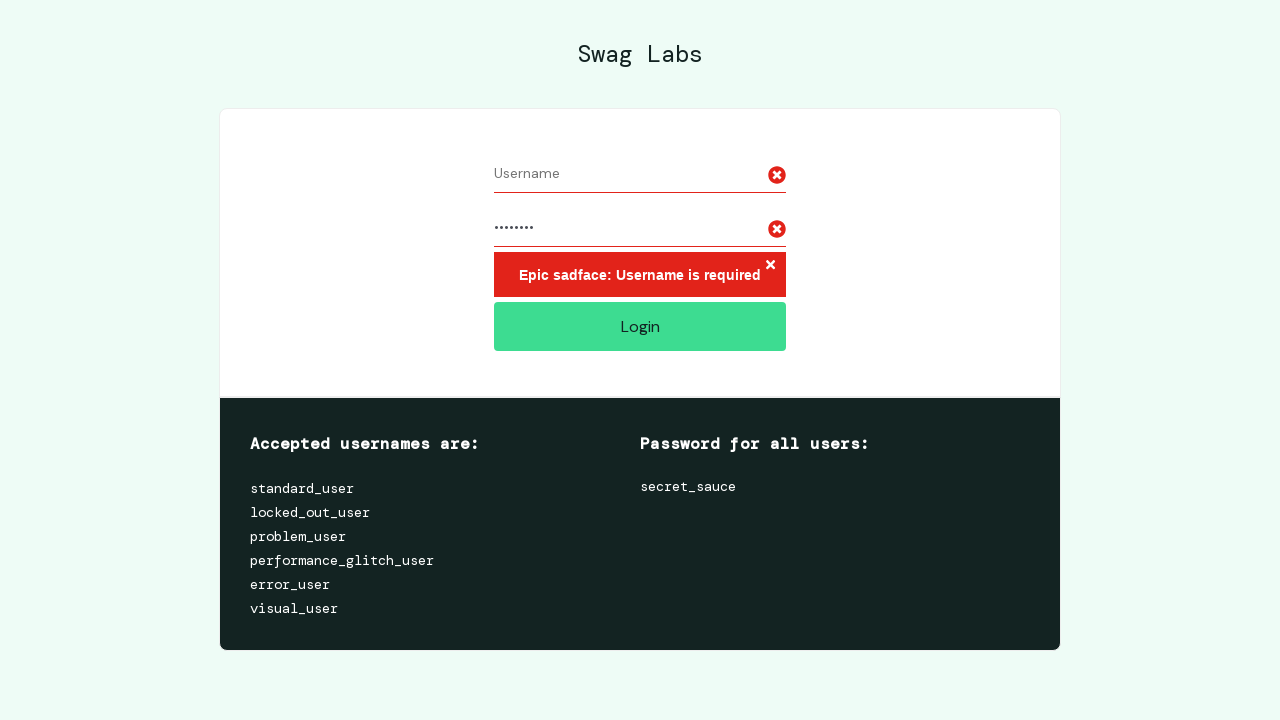

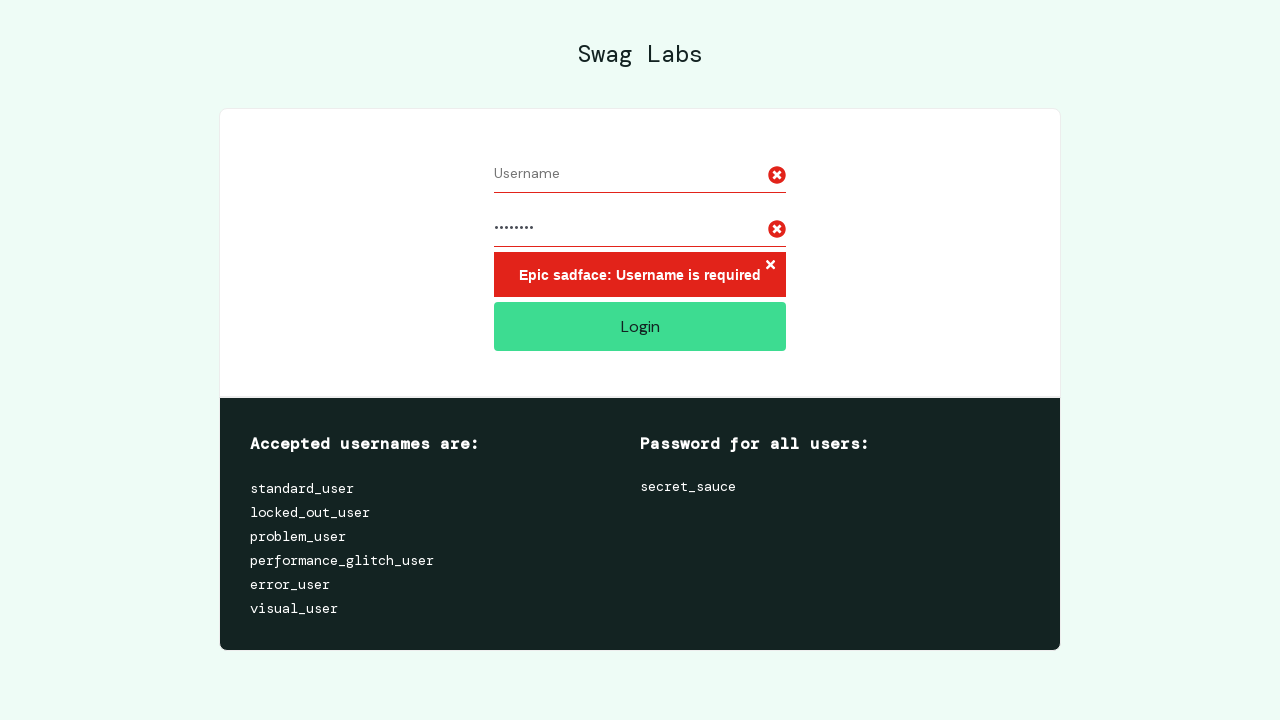